Launches the APSRTC online bus booking application homepage

Starting URL: https://www.apsrtconline.in/

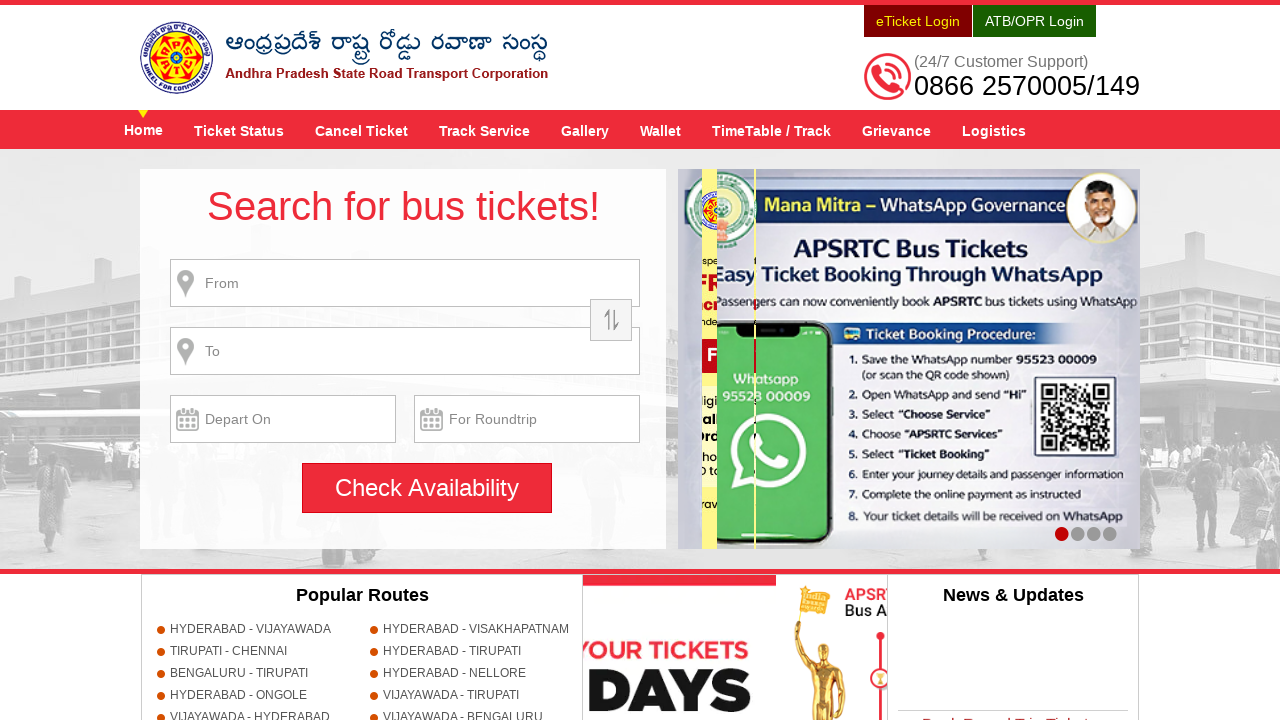

APSRTC online bus booking application homepage loaded (DOM content loaded)
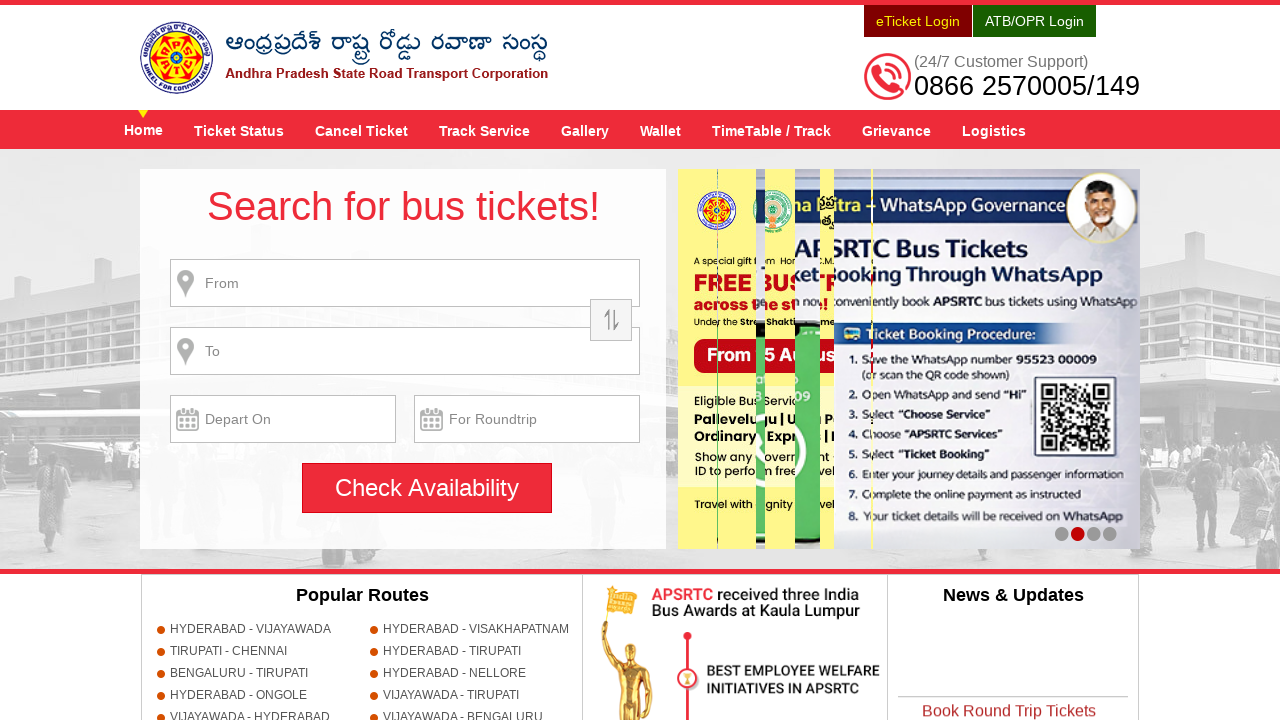

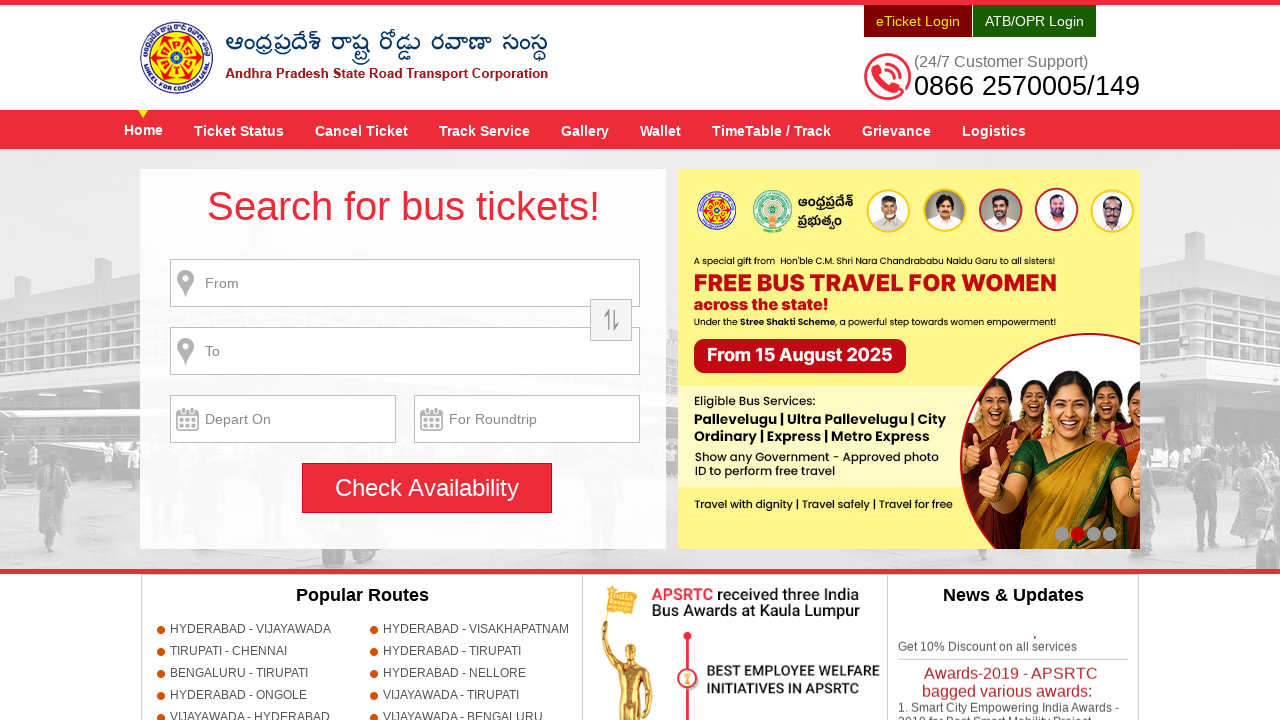